Tests dynamic controls page by clicking the Remove button and verifying that the "It's gone!" message is displayed after the element is removed

Starting URL: https://the-internet.herokuapp.com/dynamic_controls

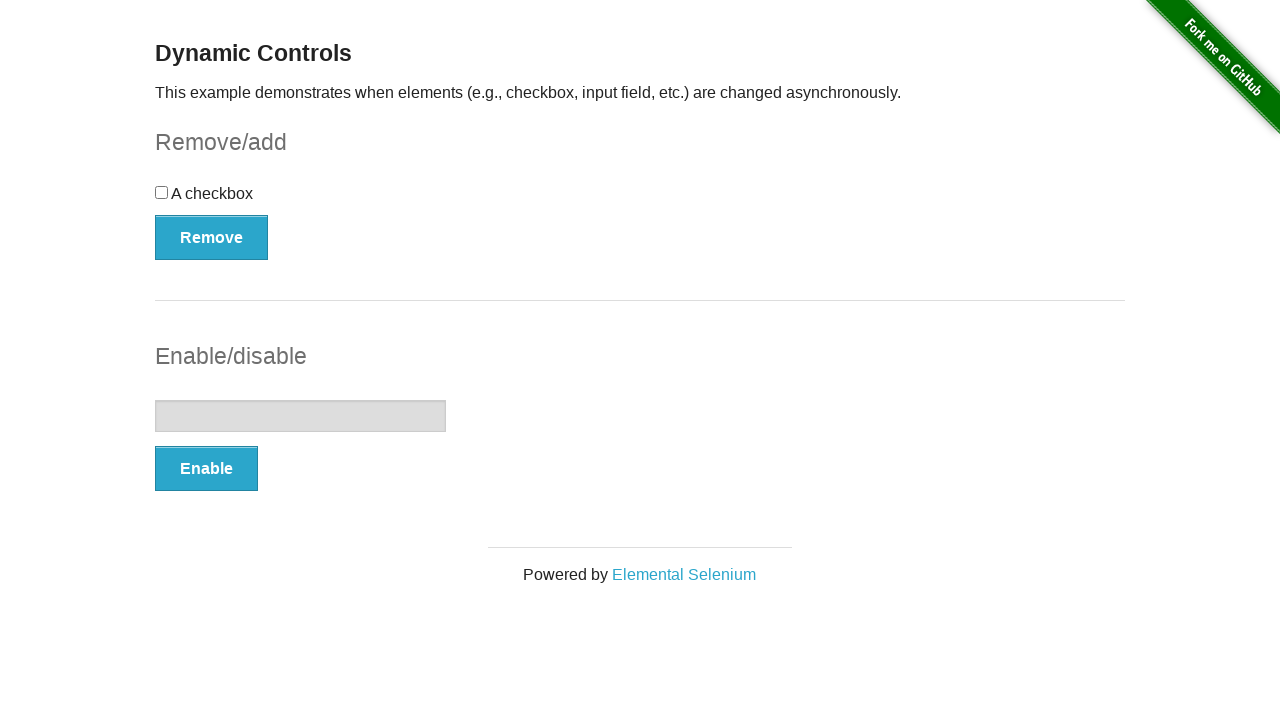

Clicked the Remove button at (212, 237) on button:has-text('Remove')
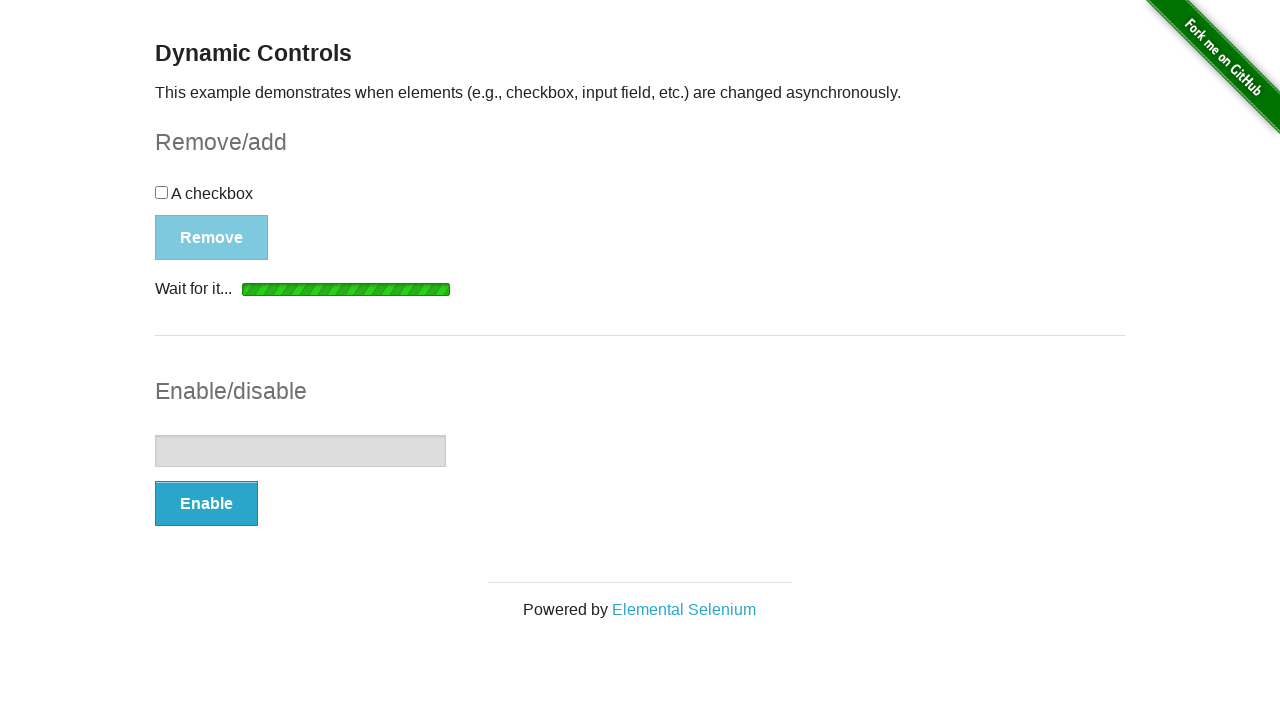

Verified that the "It's gone!" message is displayed after element removal
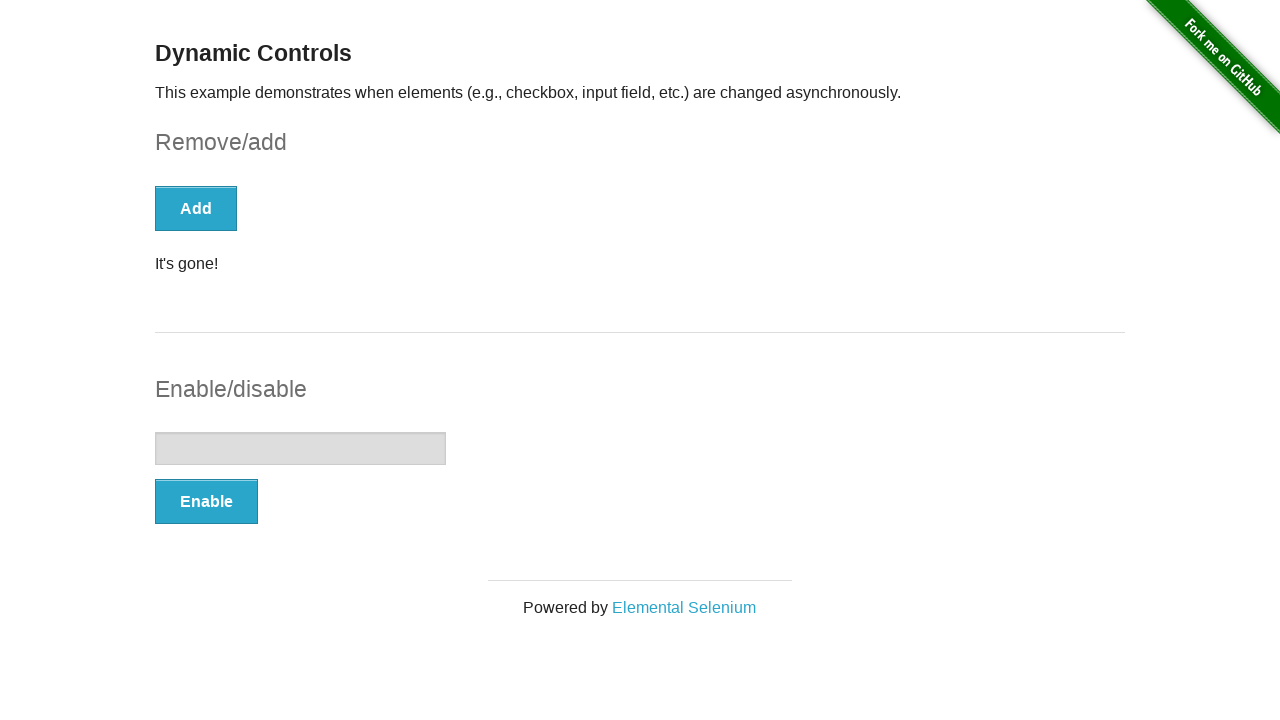

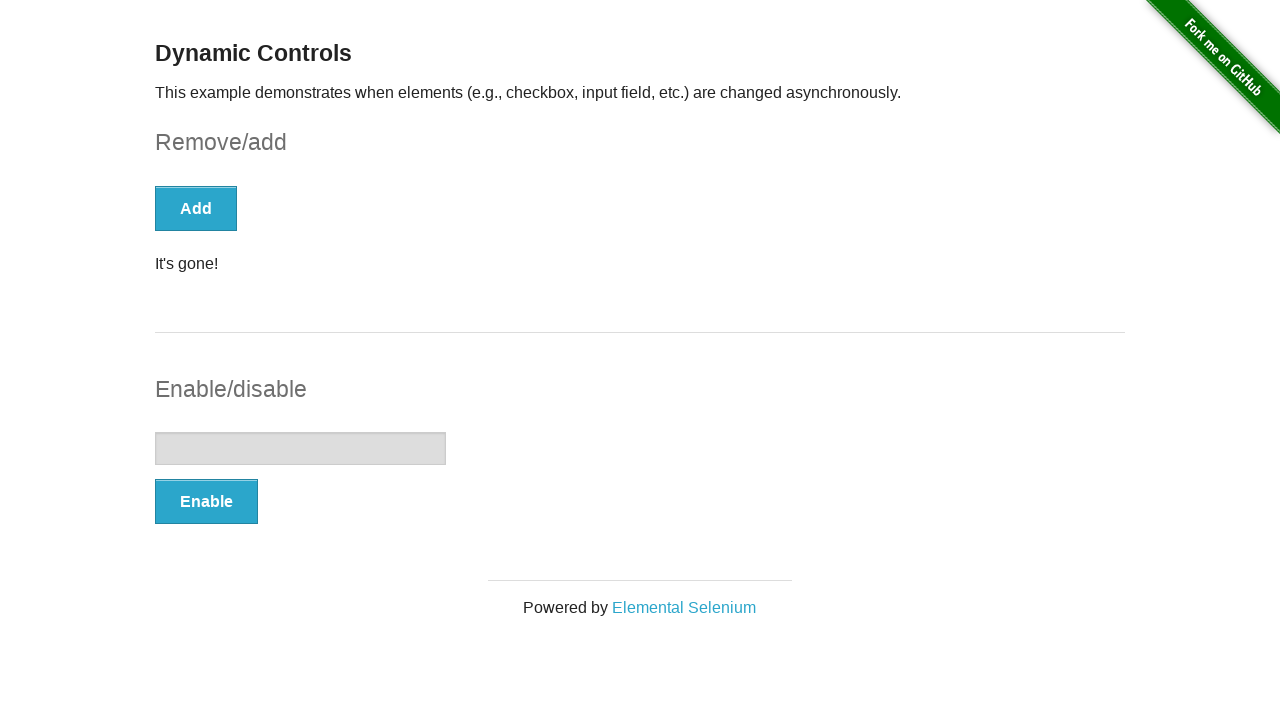